Tests JavaScript confirmation alert handling by clicking a button that triggers an alert, then accepting the alert dialog.

Starting URL: http://www.tizag.com/javascriptT/javascriptalert.php

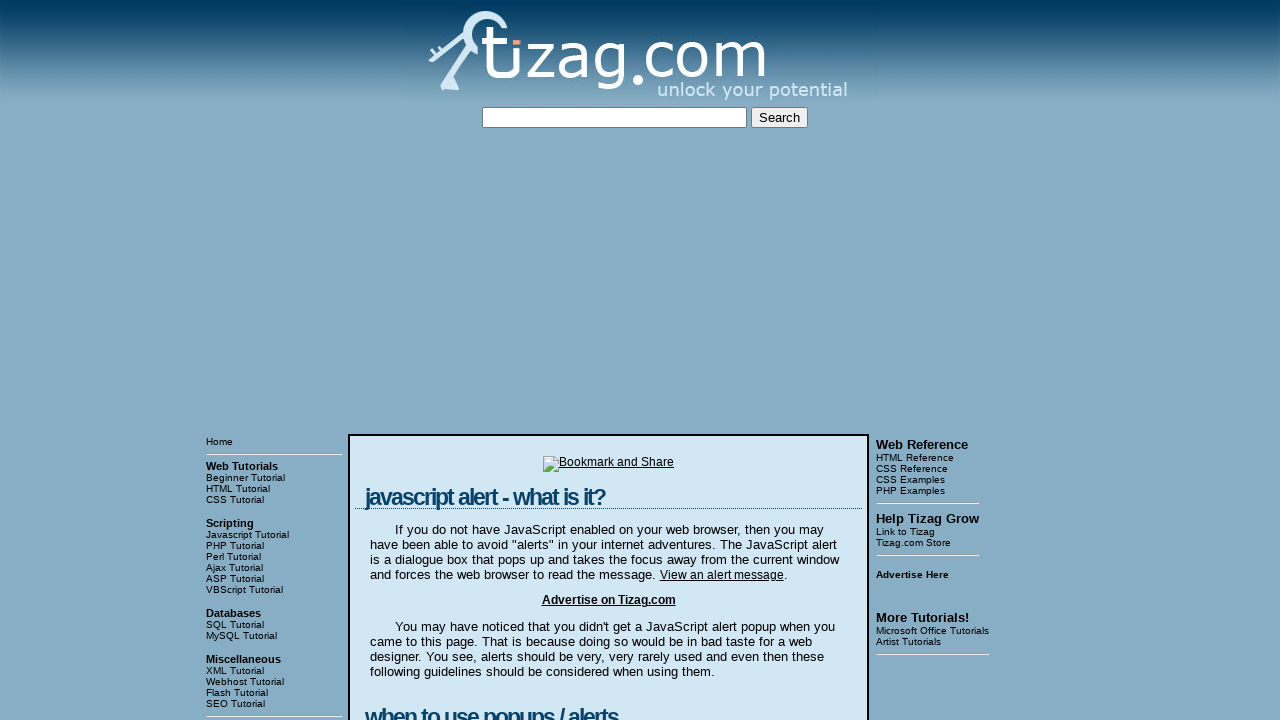

Set up dialog handler to accept confirmation alert
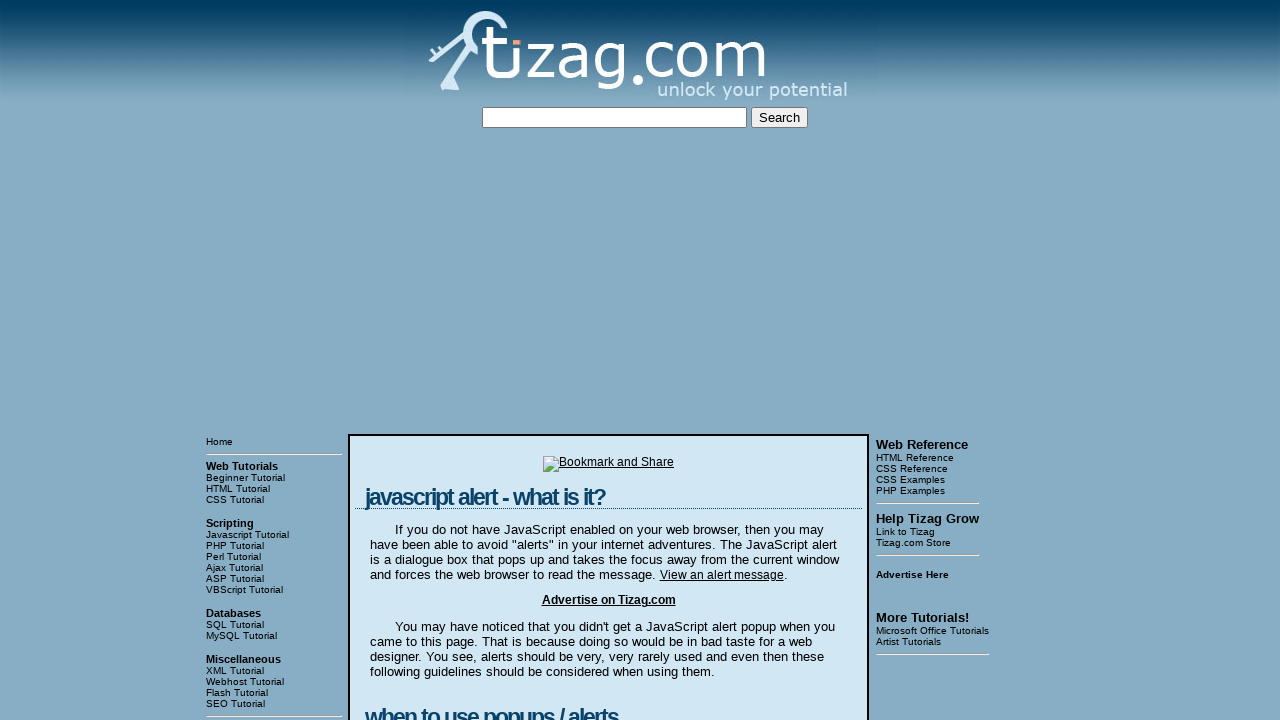

Clicked Confirmation Alert button to trigger alert dialog at (428, 361) on input[value='Confirmation Alert']
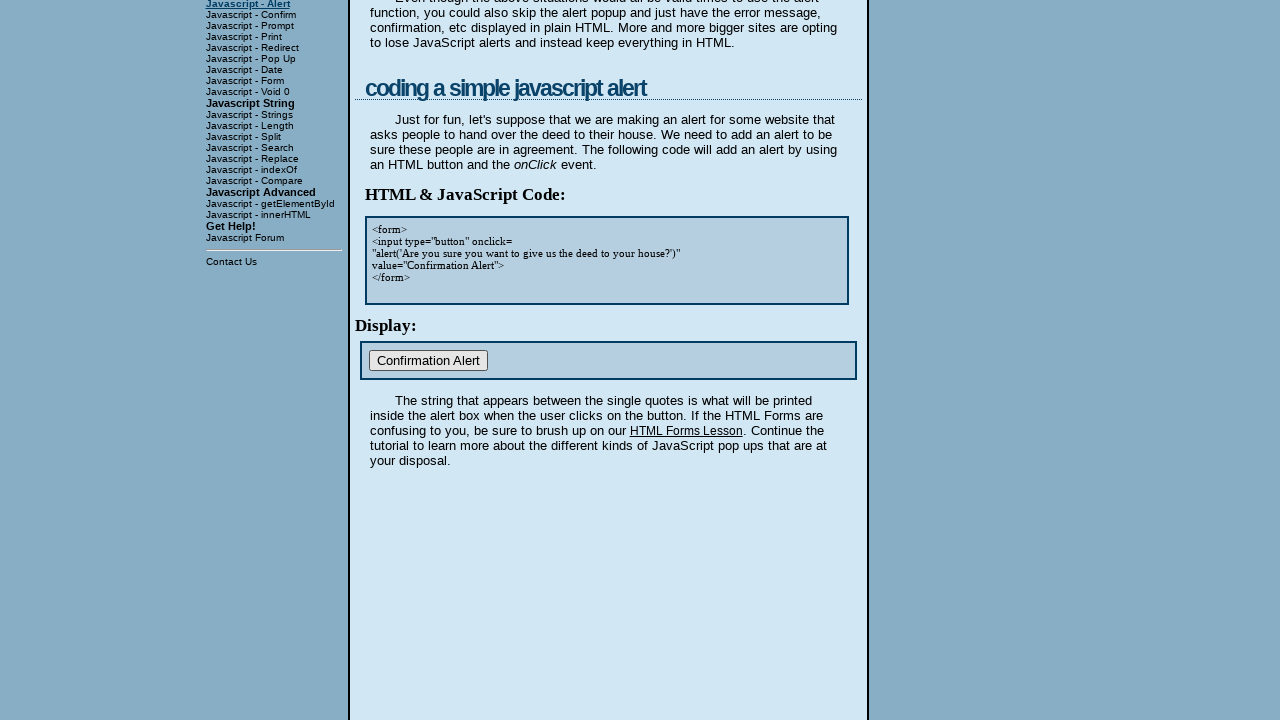

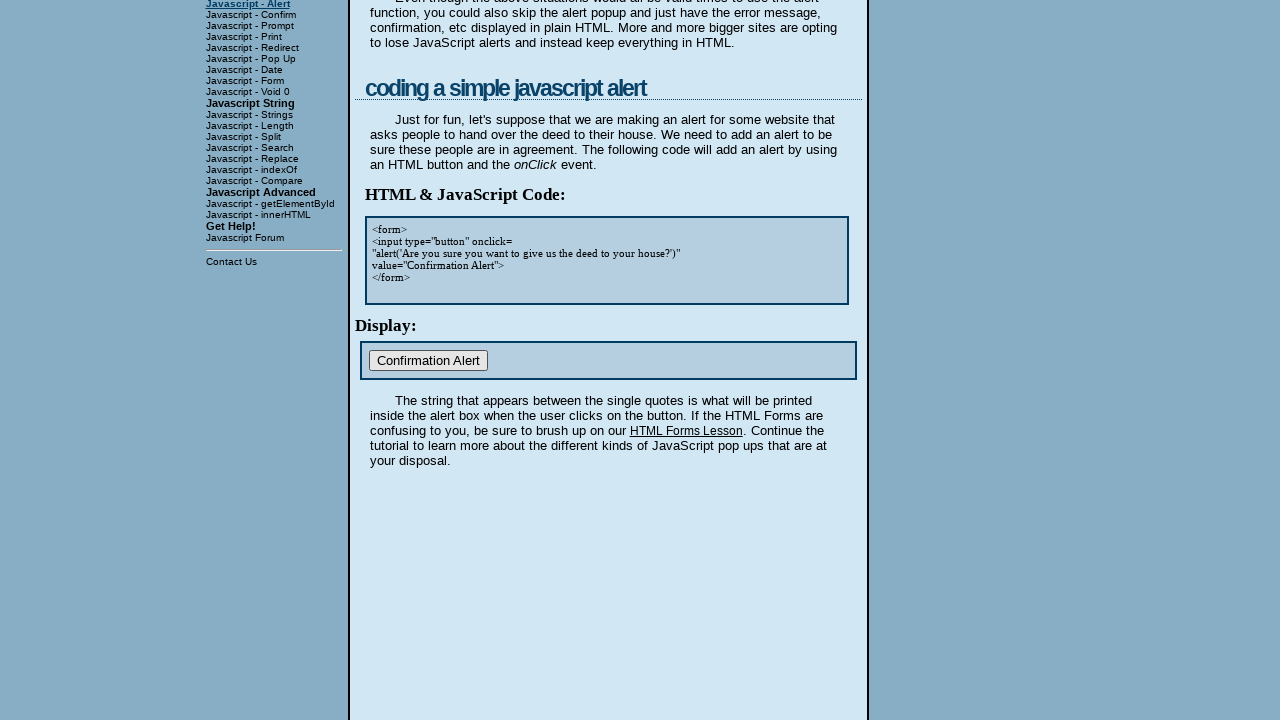